Tests a form submission on Sauce Labs' guinea pig test page by entering comments, submitting the form, verifying the comments appear, and then clicking a link to navigate to another page with different content.

Starting URL: http://saucelabs.com/test/guinea-pig

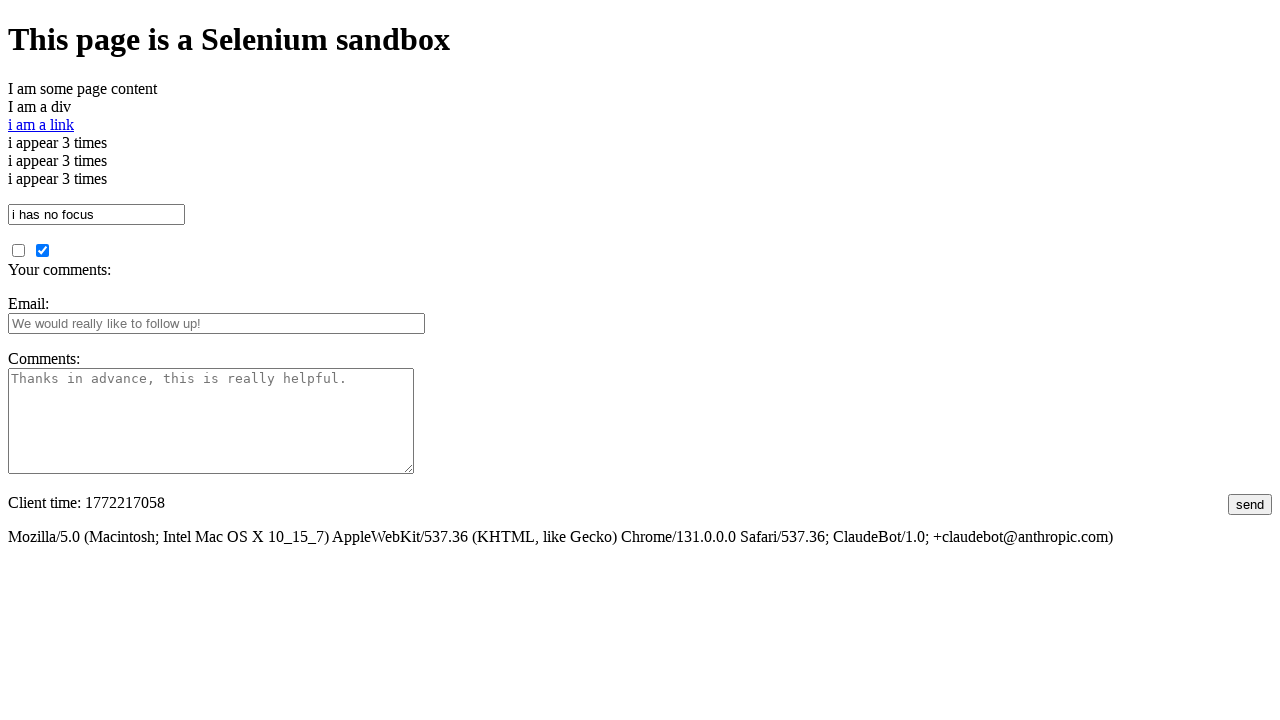

Verified page title contains expected text
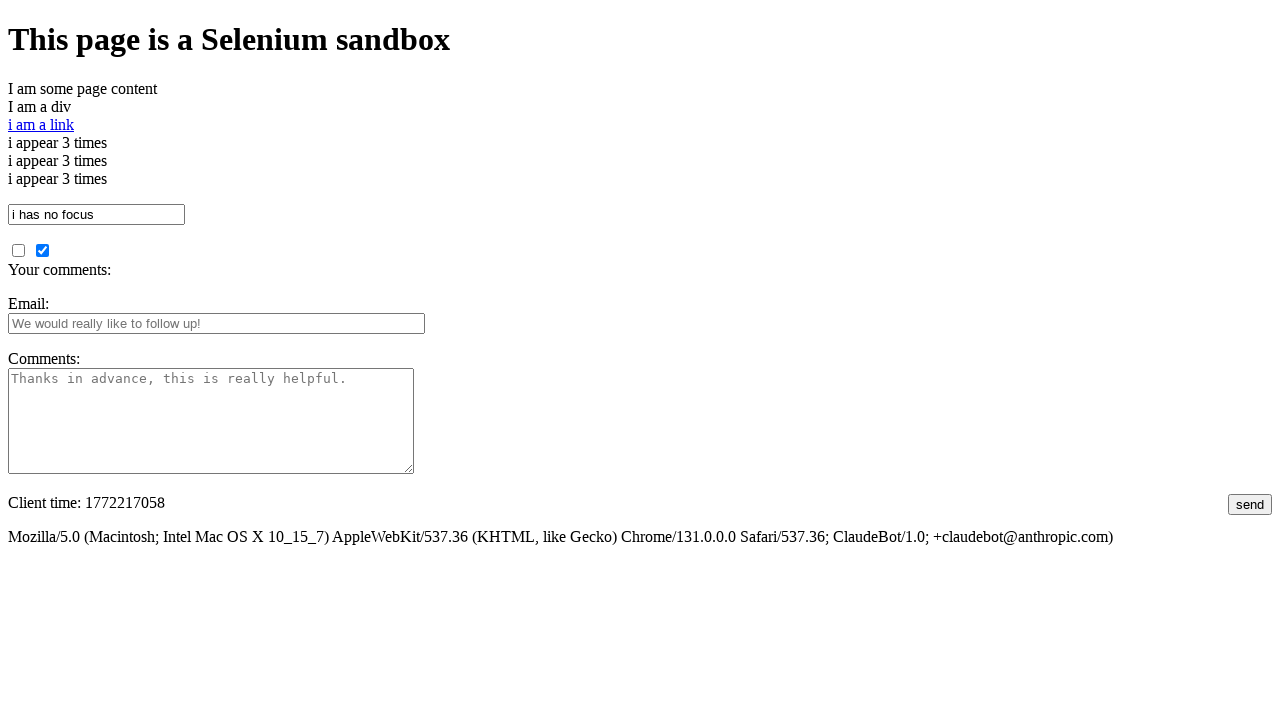

Filled comments field with test text on #comments
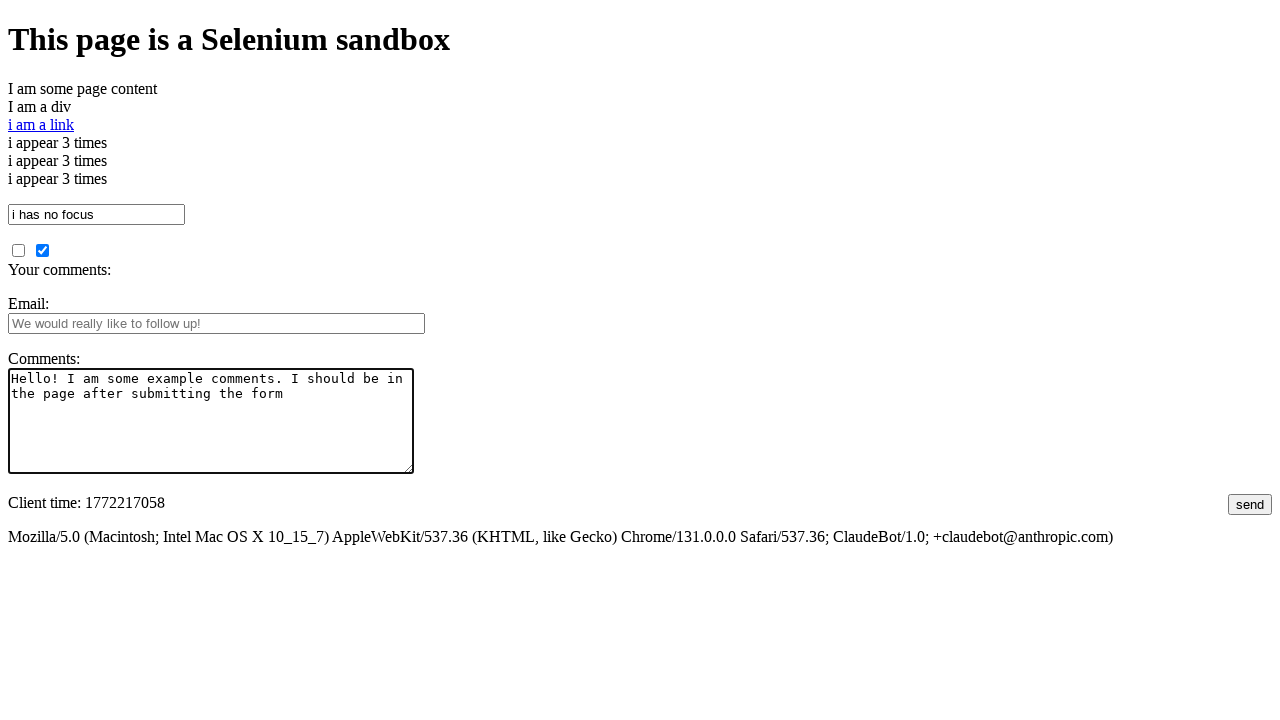

Clicked submit button to submit form at (1250, 504) on #submit
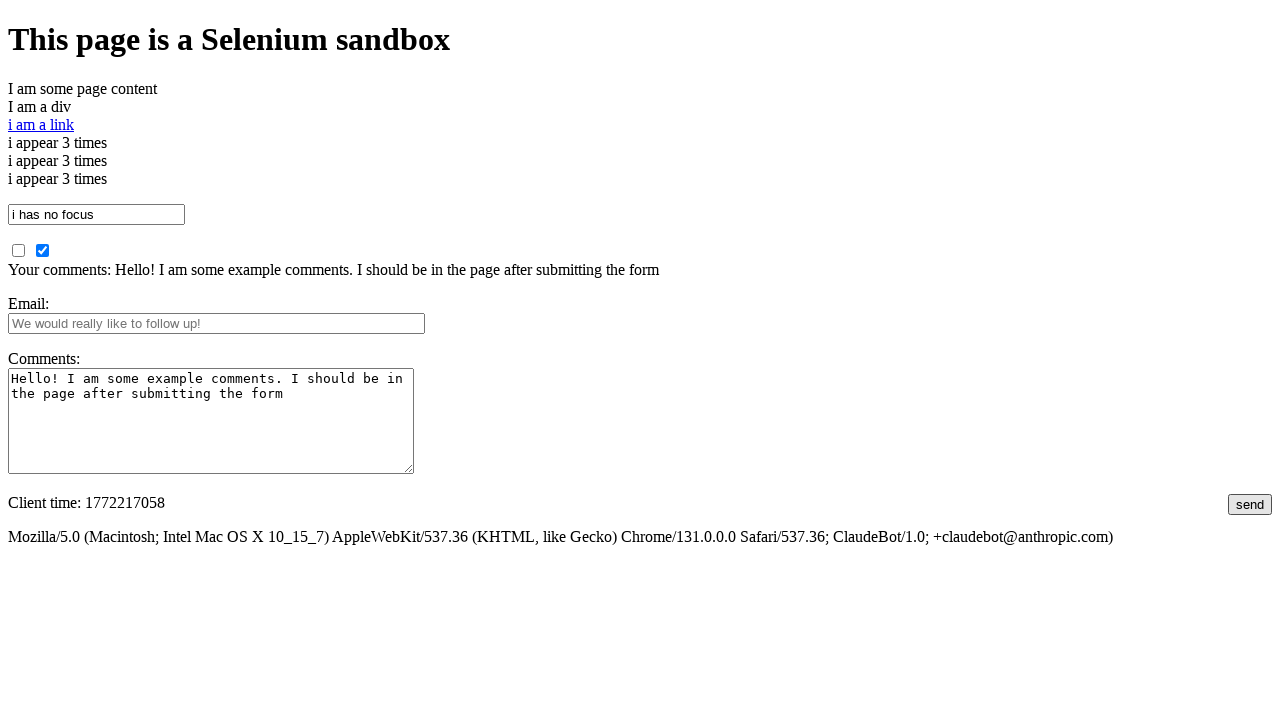

Verified submitted comments appear on the page
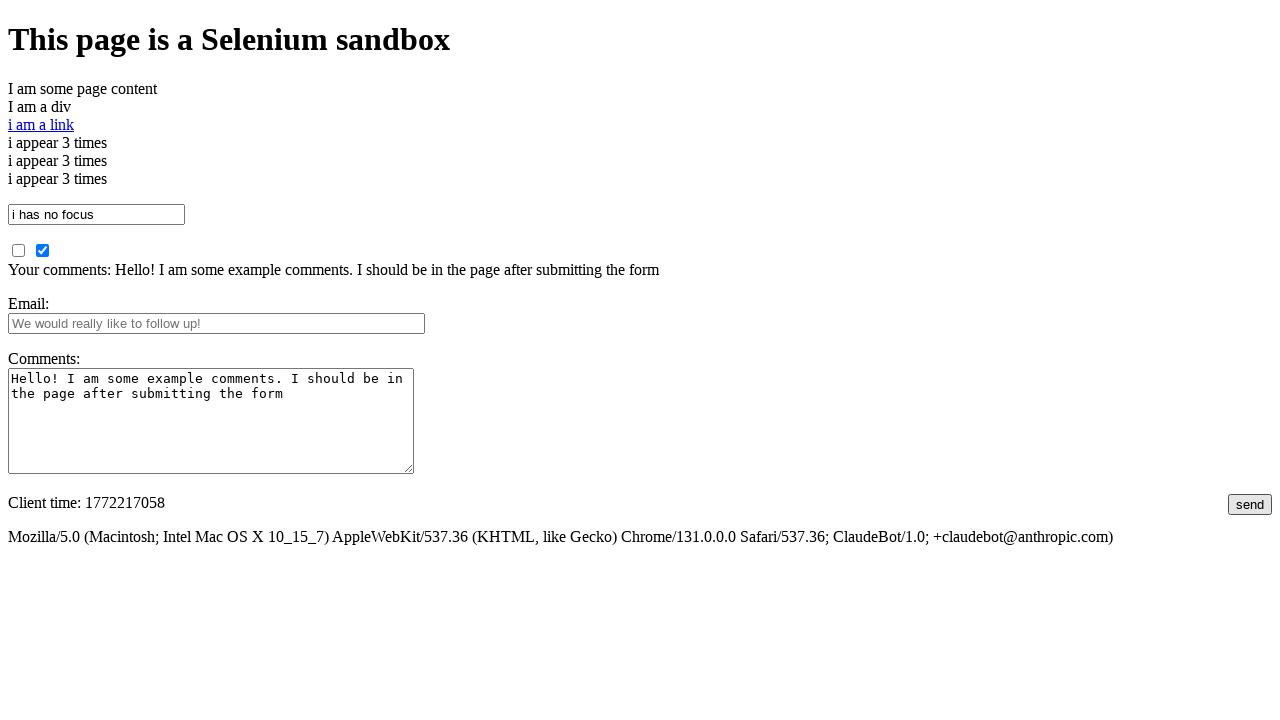

Verified other page content is not yet present
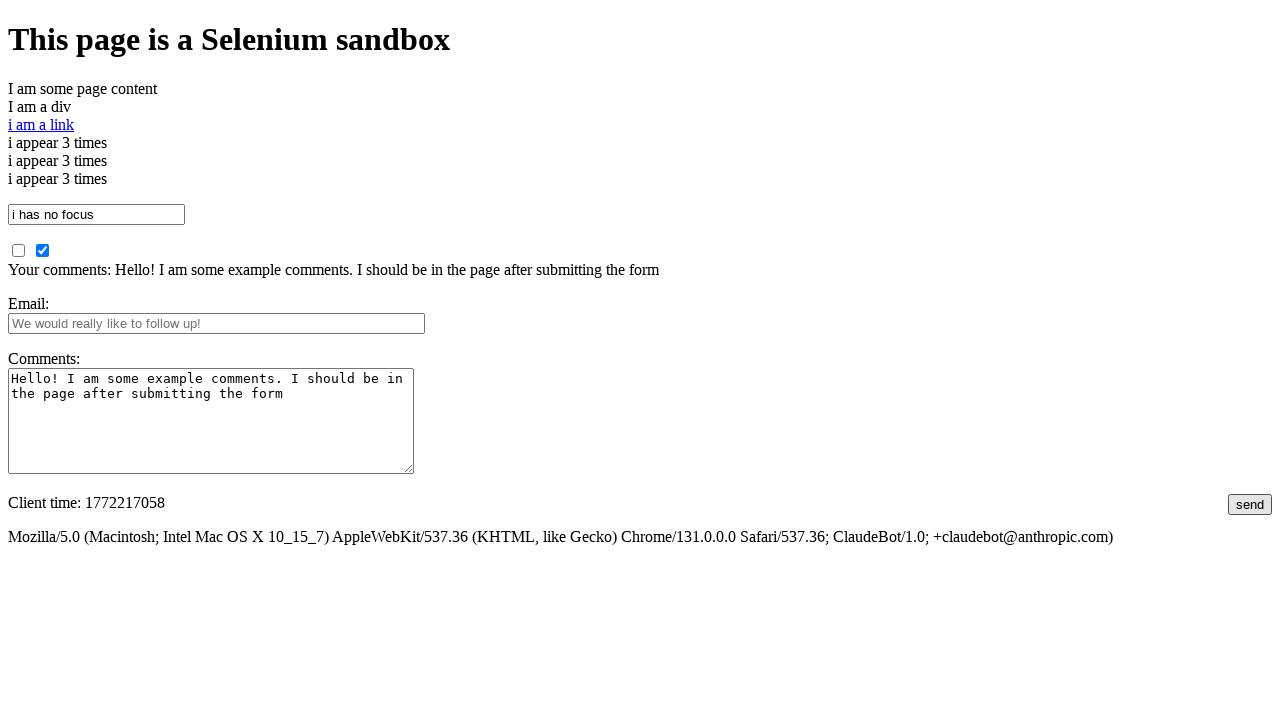

Clicked link to navigate to another page at (41, 124) on text=i am a link
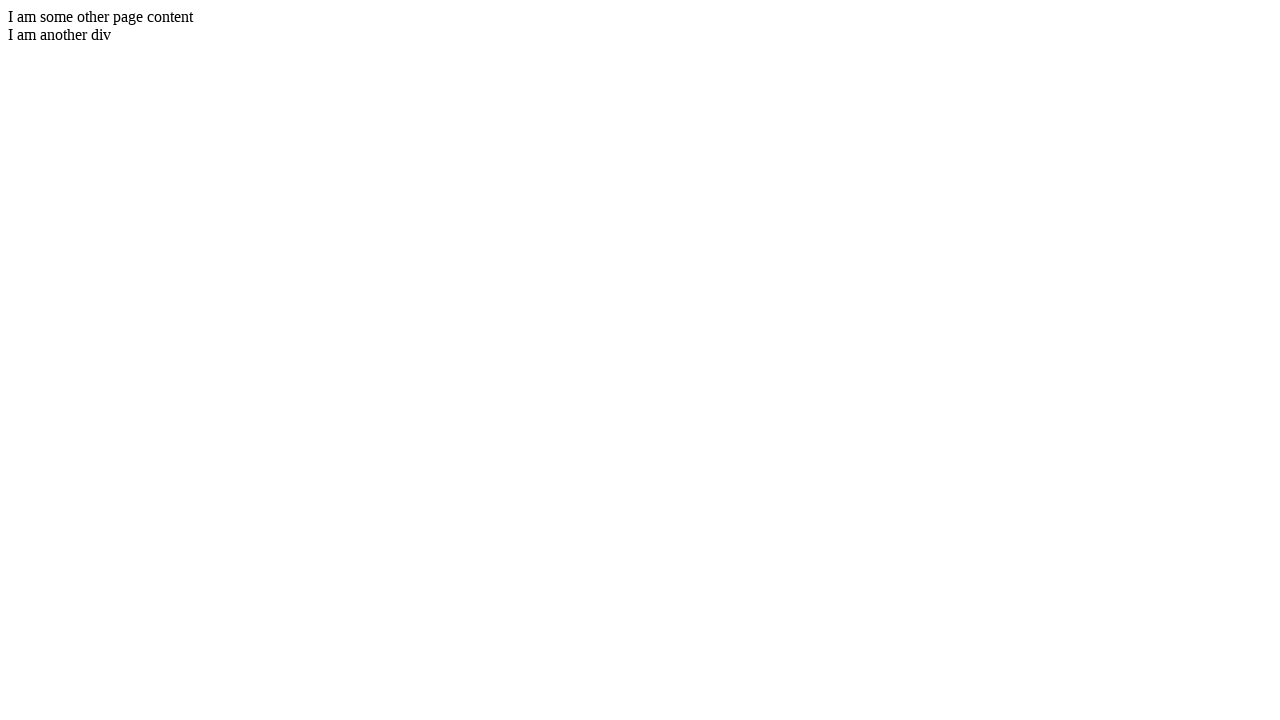

Verified other page content is now present after navigation
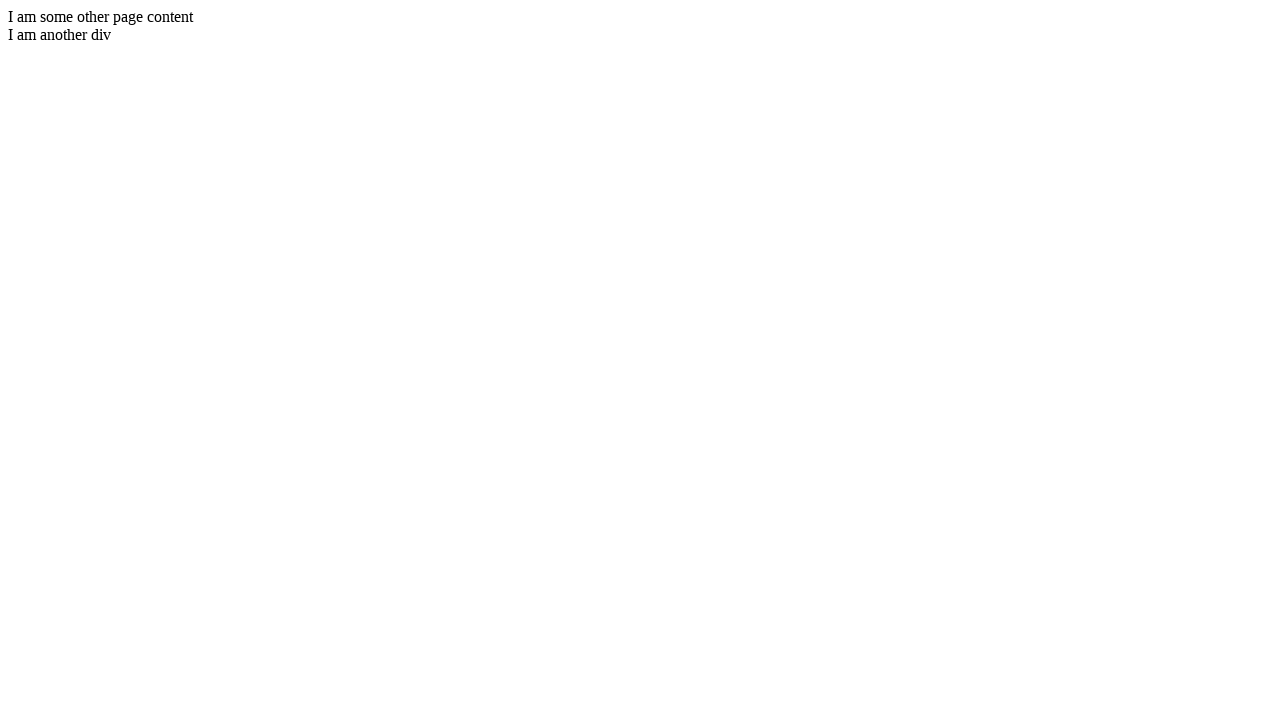

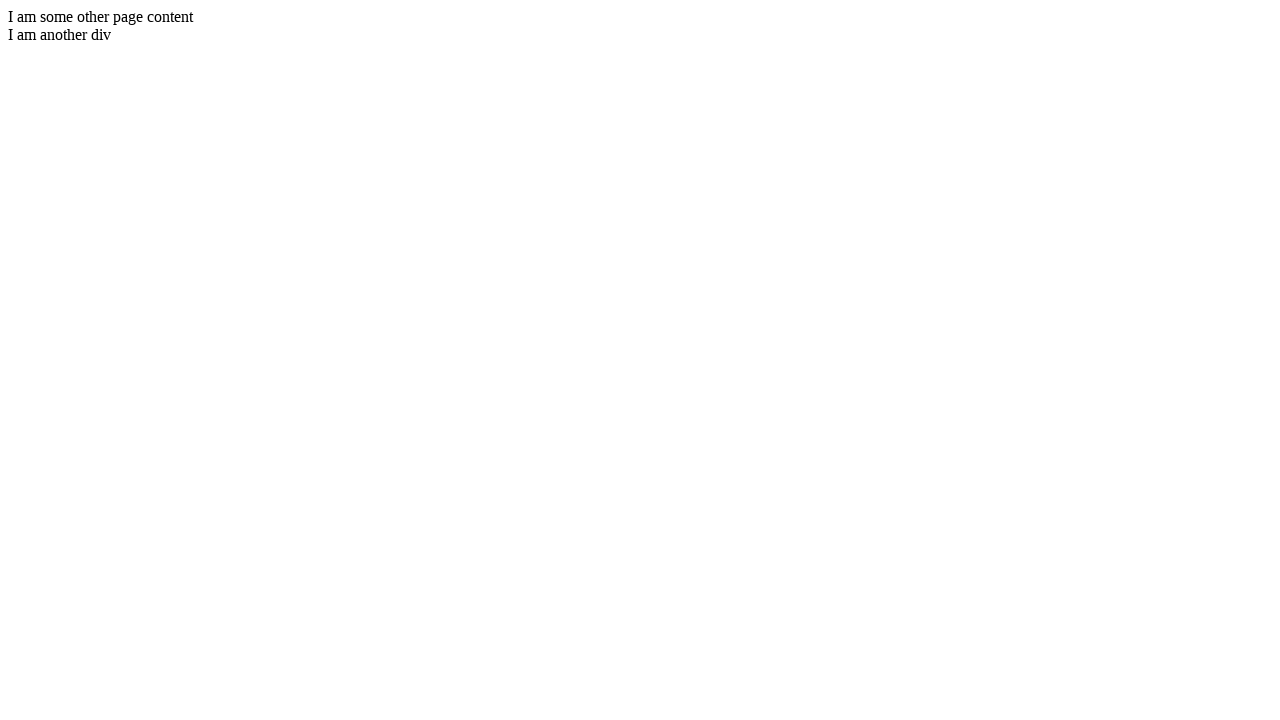